Tests adding a new todo item to the todo application by typing text in the input field and pressing Enter, then verifying the item was added

Starting URL: https://lambdatest.github.io/sample-todo-app/

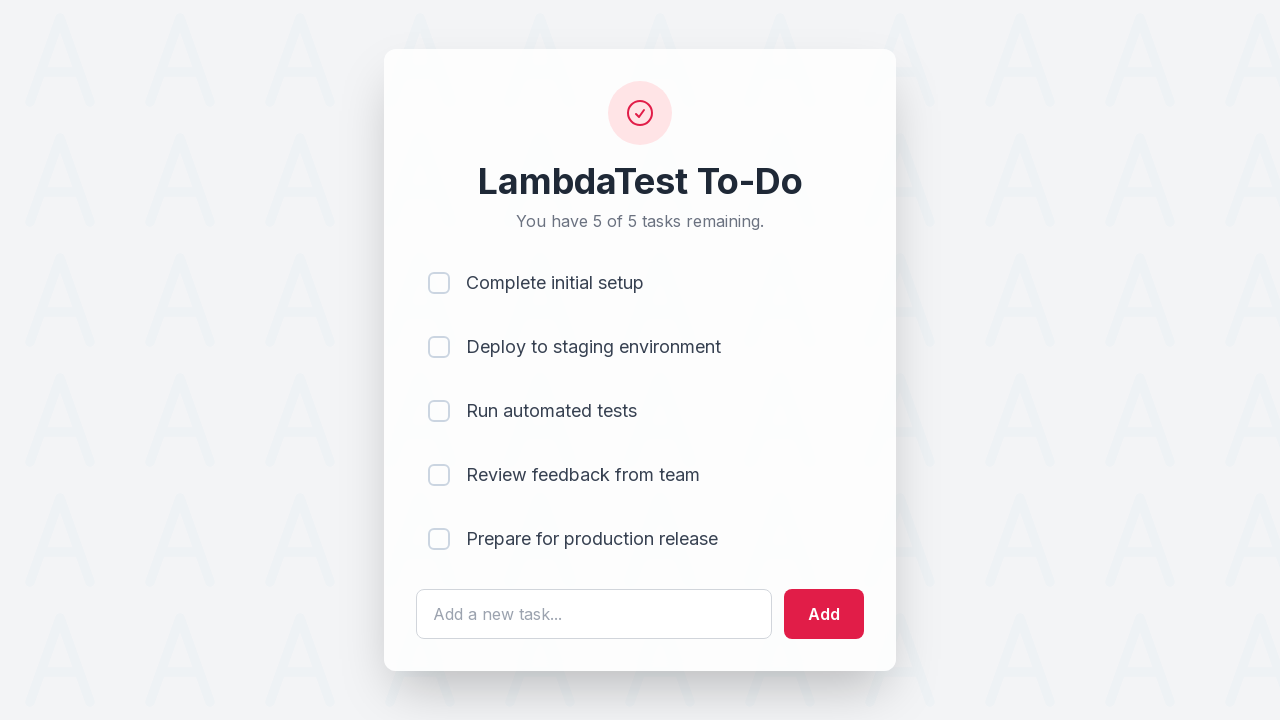

Filled todo input field with 'Complete homework' on #sampletodotext
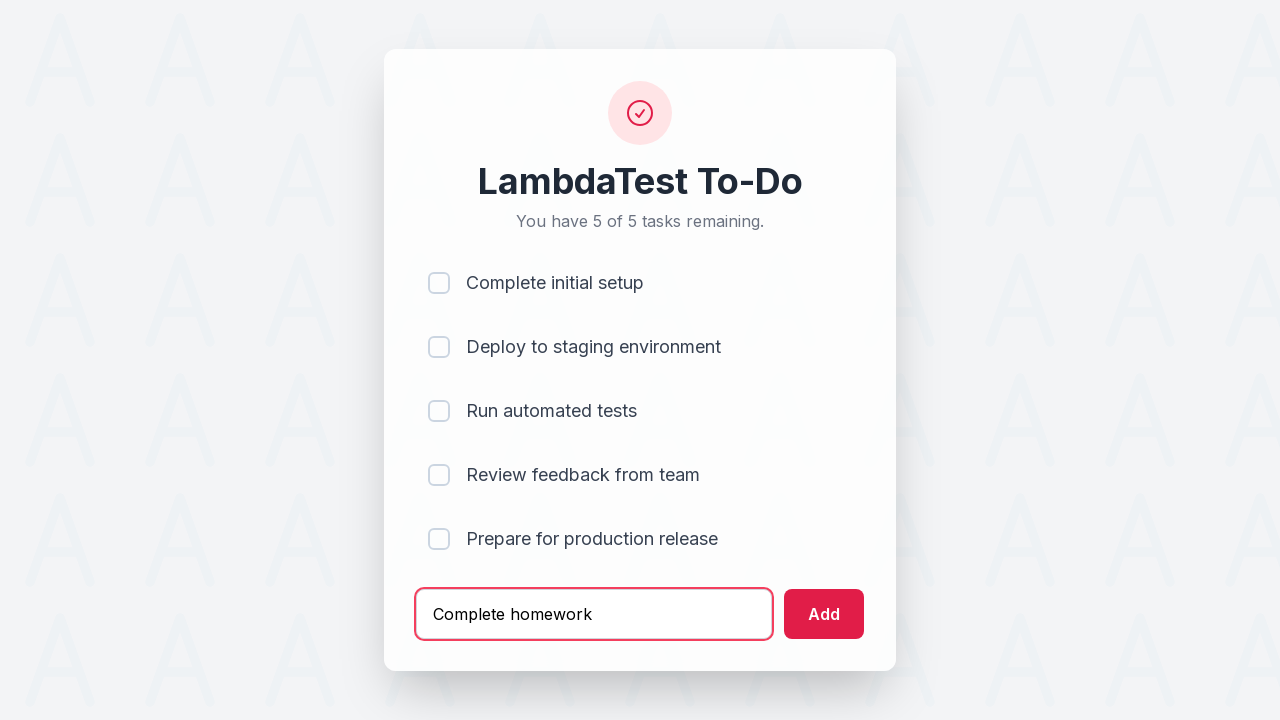

Pressed Enter to add the todo item on #sampletodotext
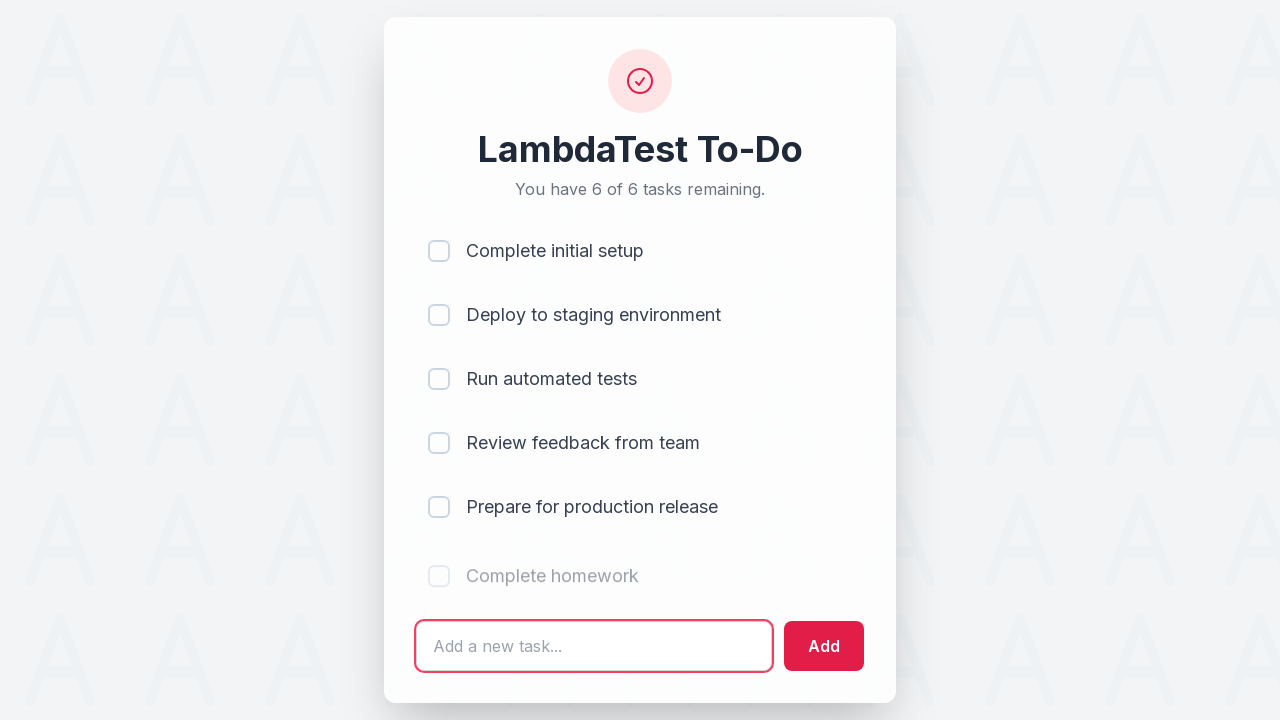

Verified todo item was added to the list
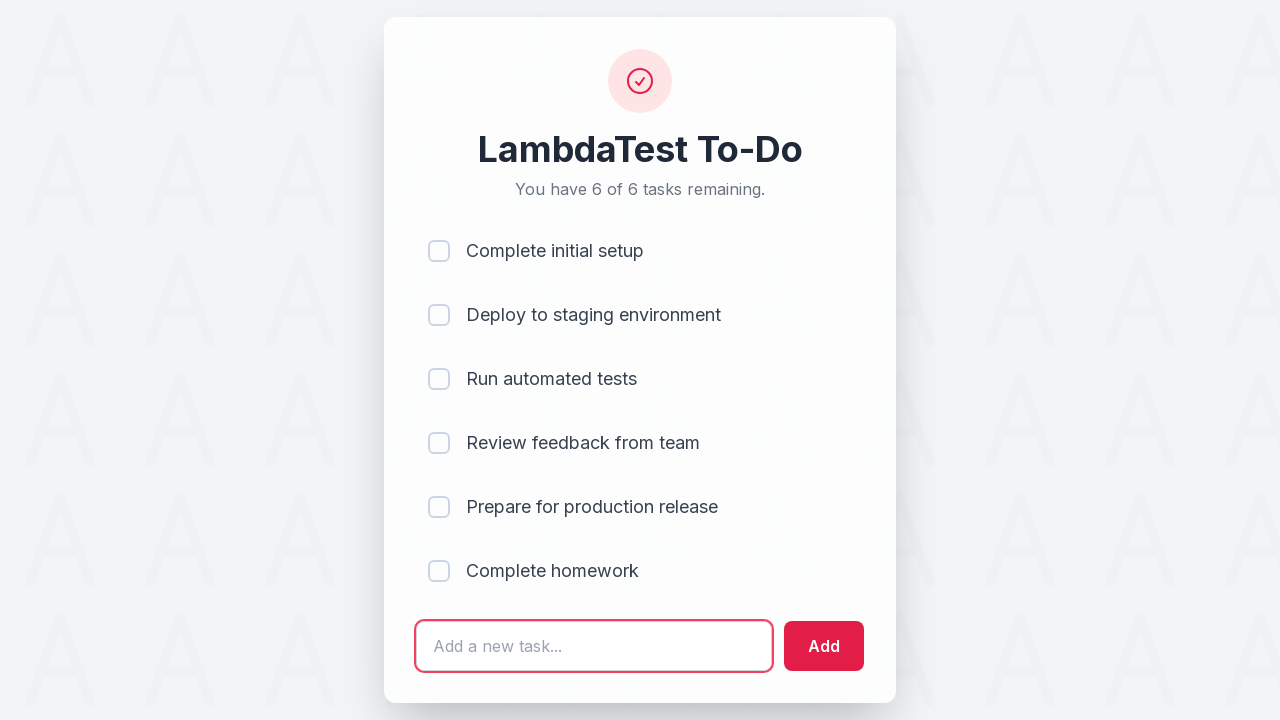

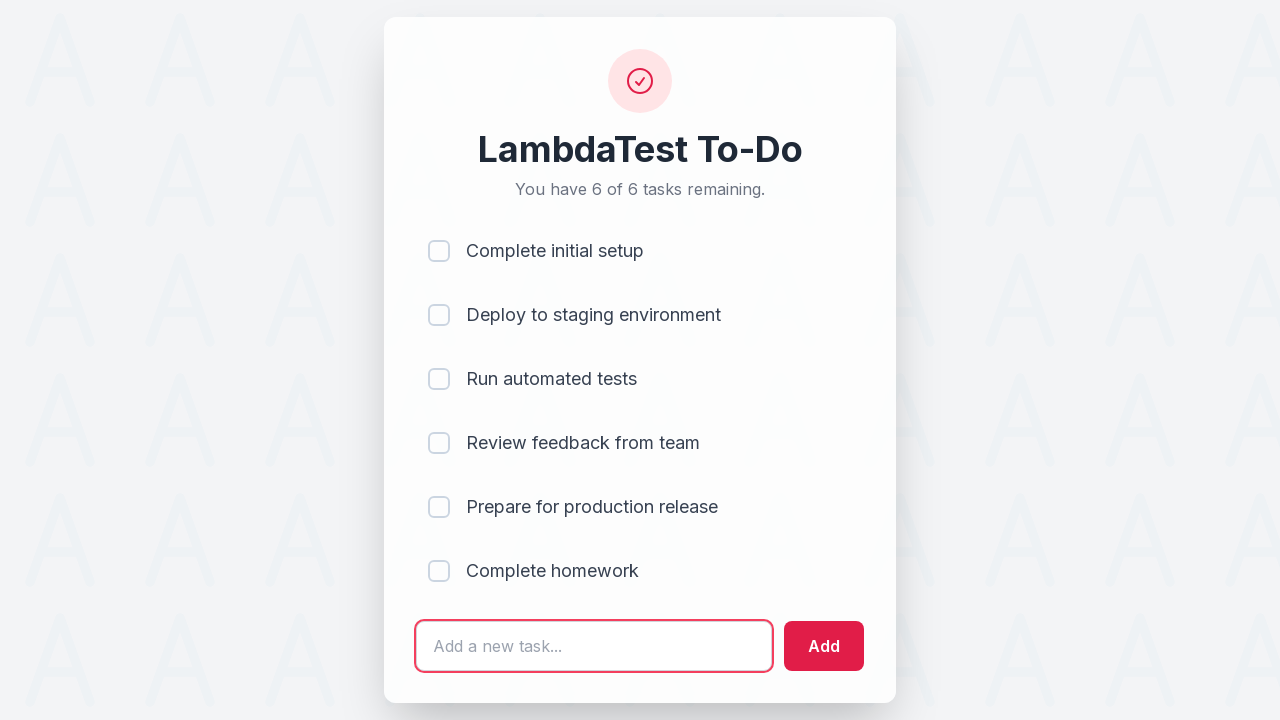